Tests redirect functionality by clicking a redirect link and verifying navigation to the Status Codes page with 4 status code links.

Starting URL: https://the-internet.herokuapp.com/redirector

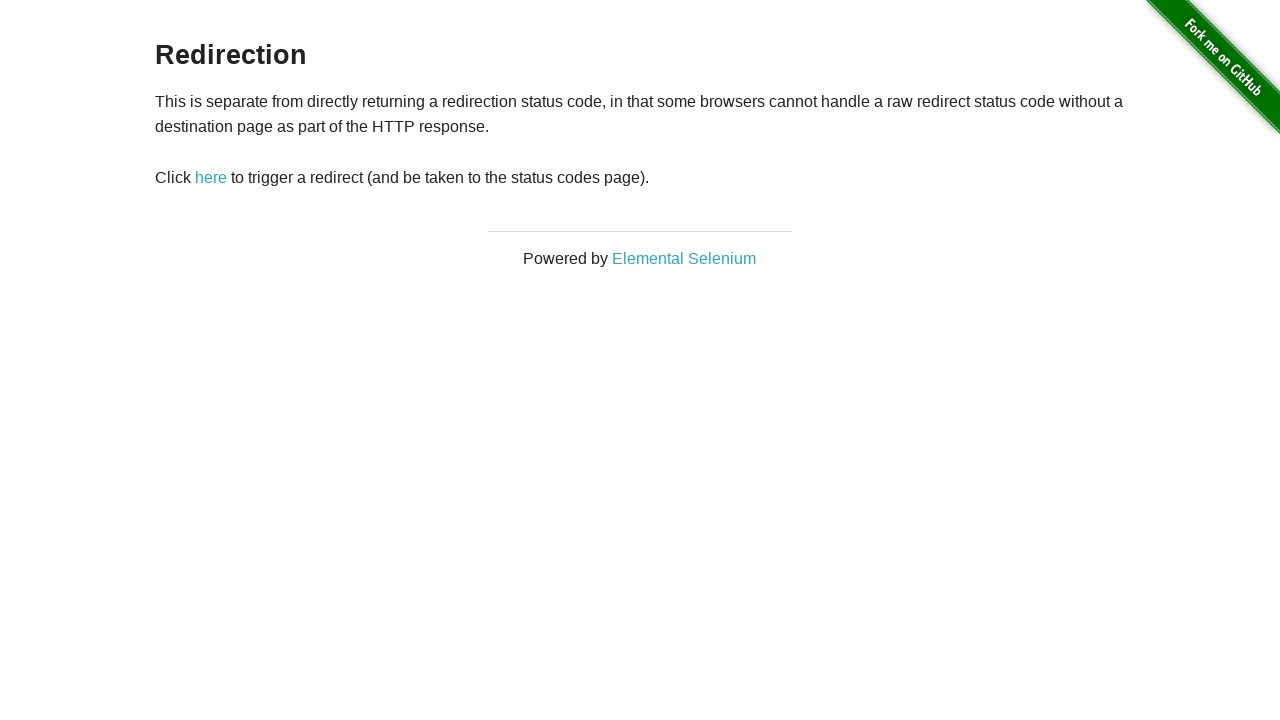

Stored original URL from redirector page
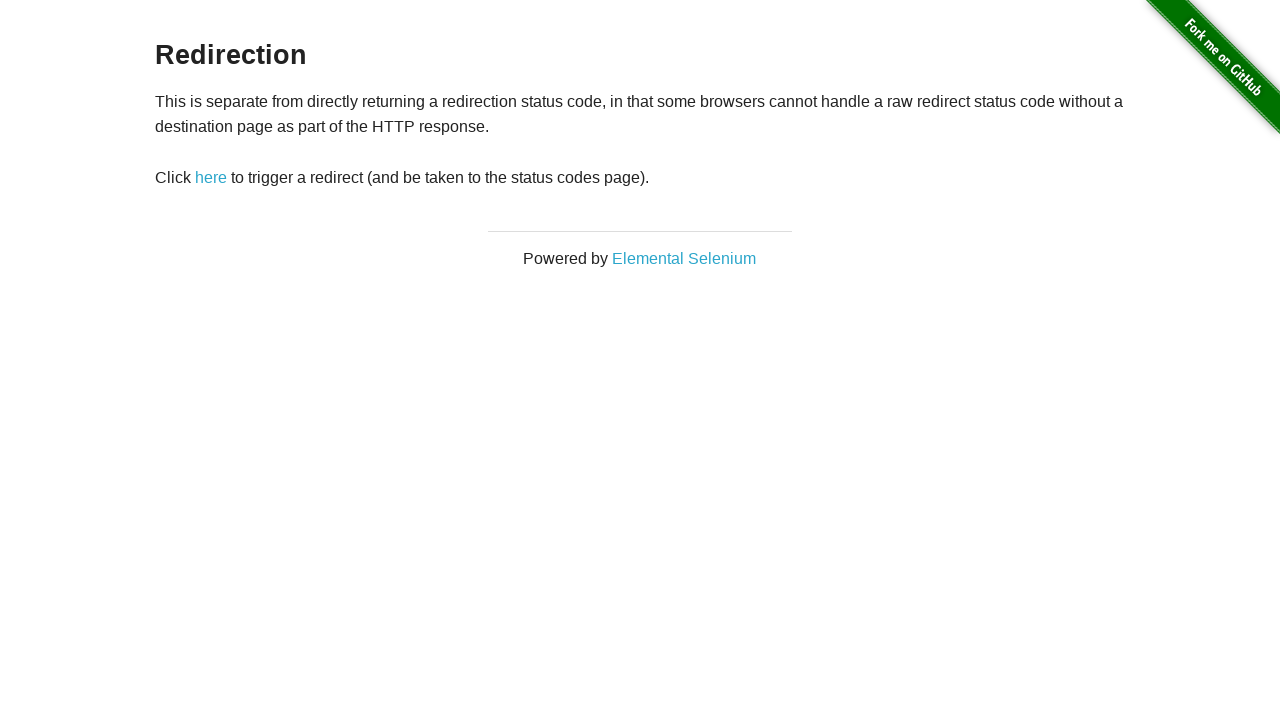

Clicked redirect link at (211, 178) on xpath=//a[@id='redirect']
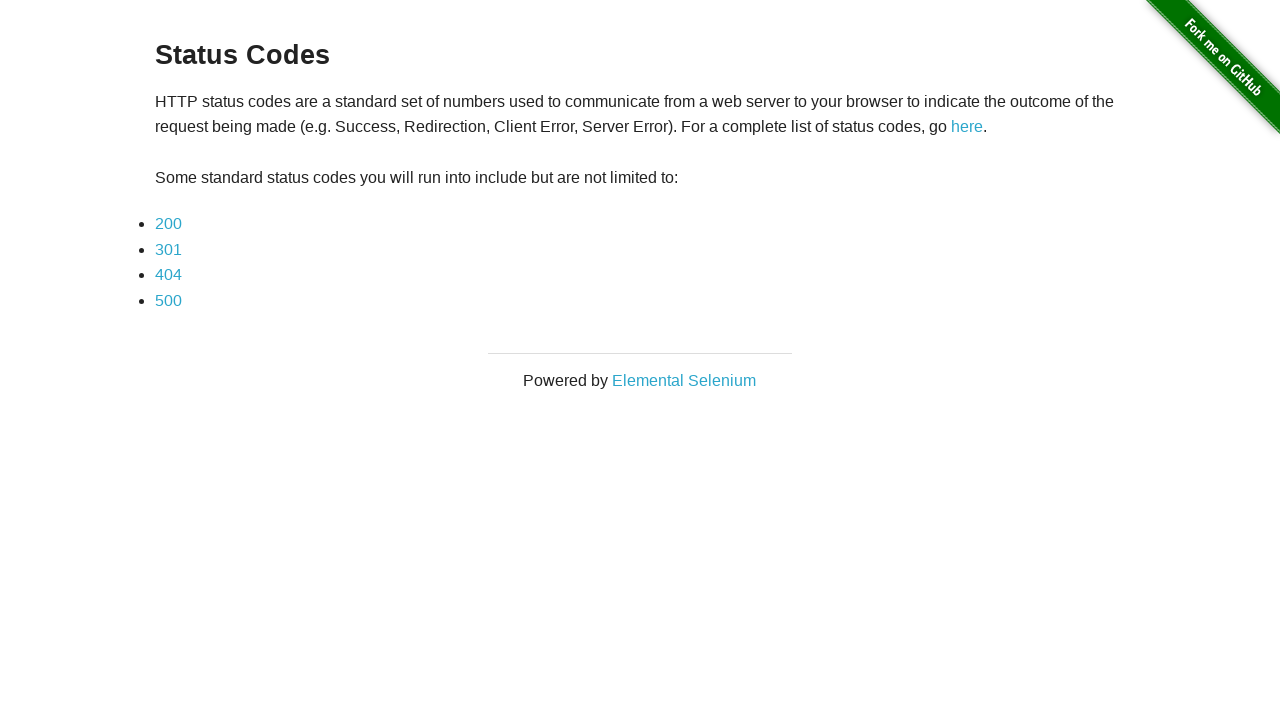

Waited for Status Codes page headline to load
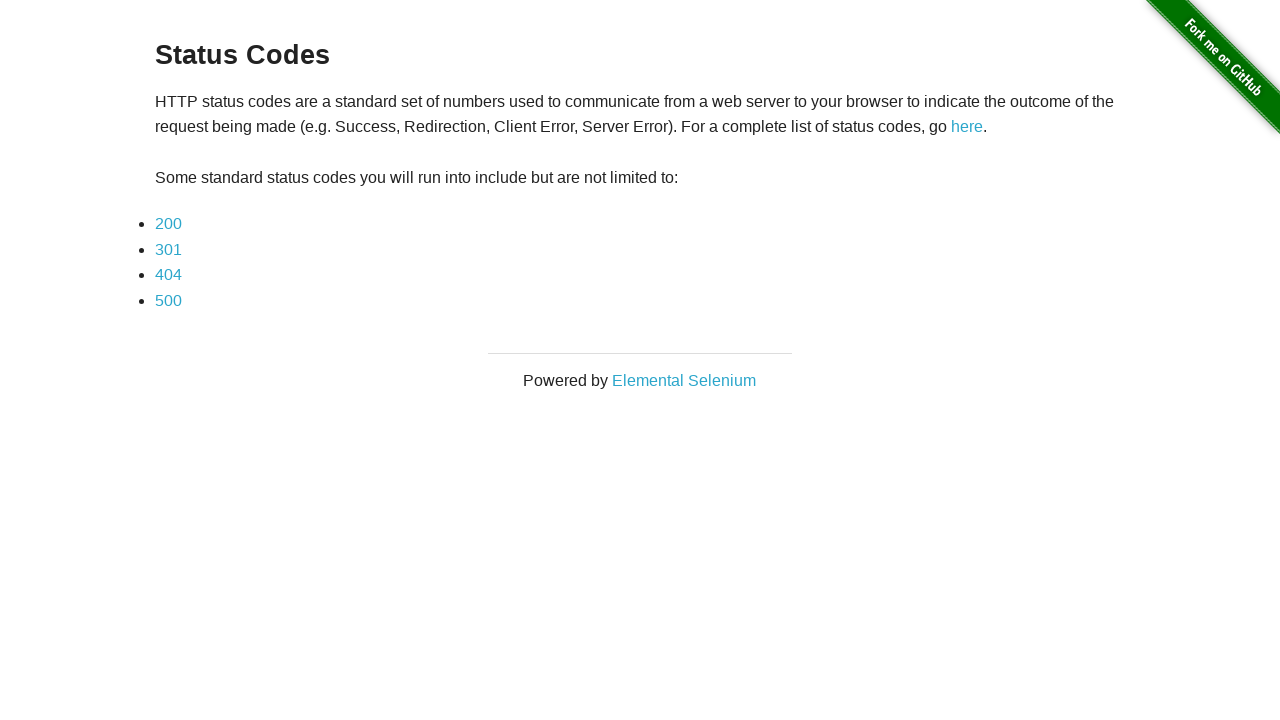

Retrieved current URL after redirect
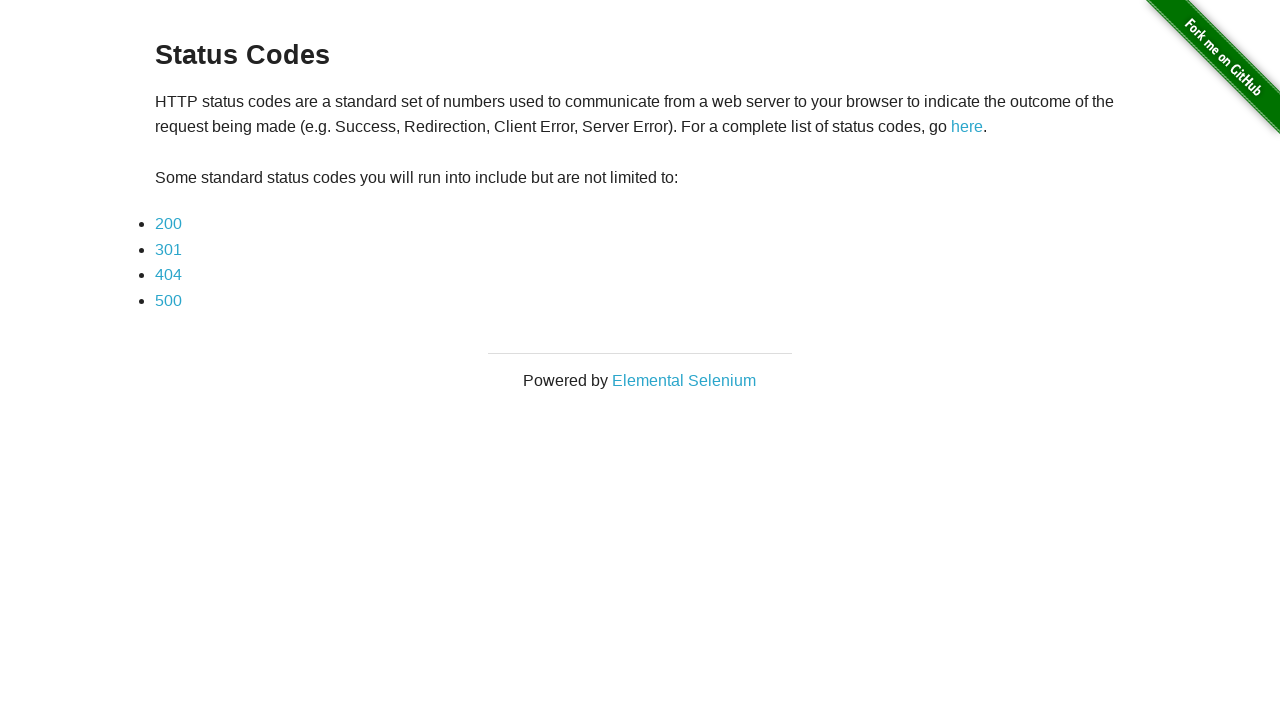

Verified Status Codes headline is visible
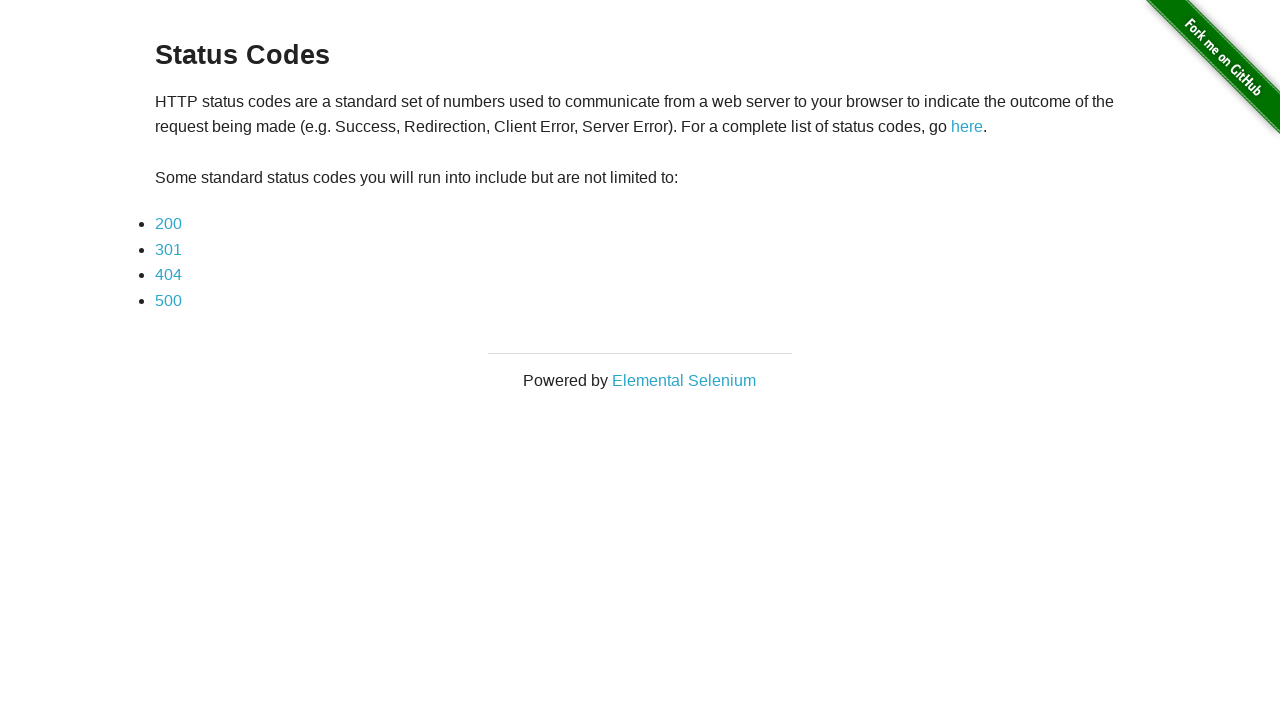

Verified headline text equals 'Status Codes'
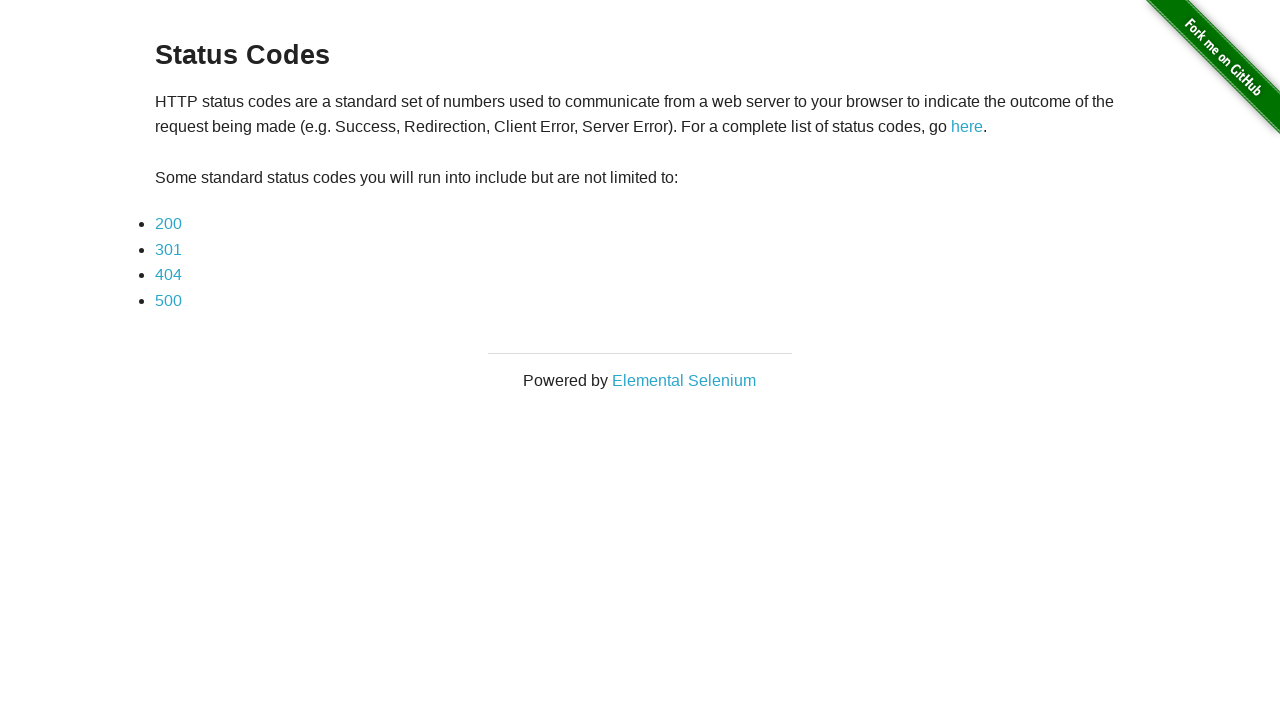

Verified 4 status code links are present on the page
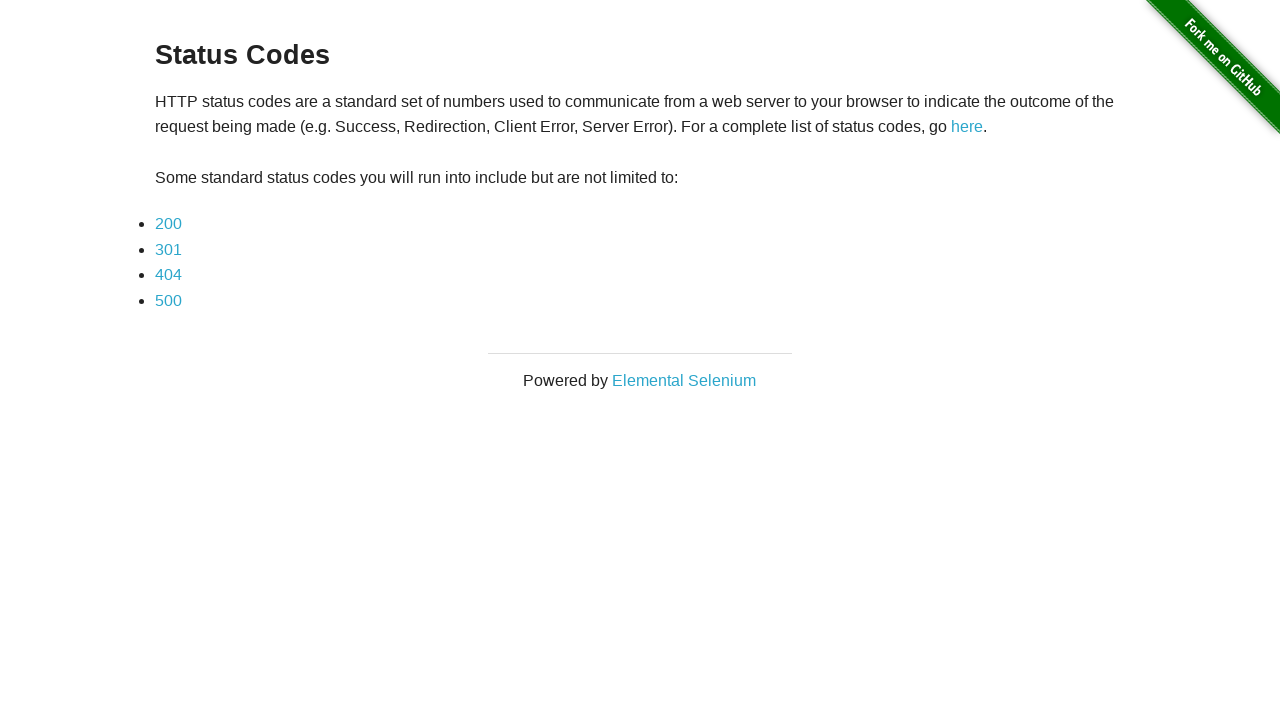

Verified URL changed after redirect
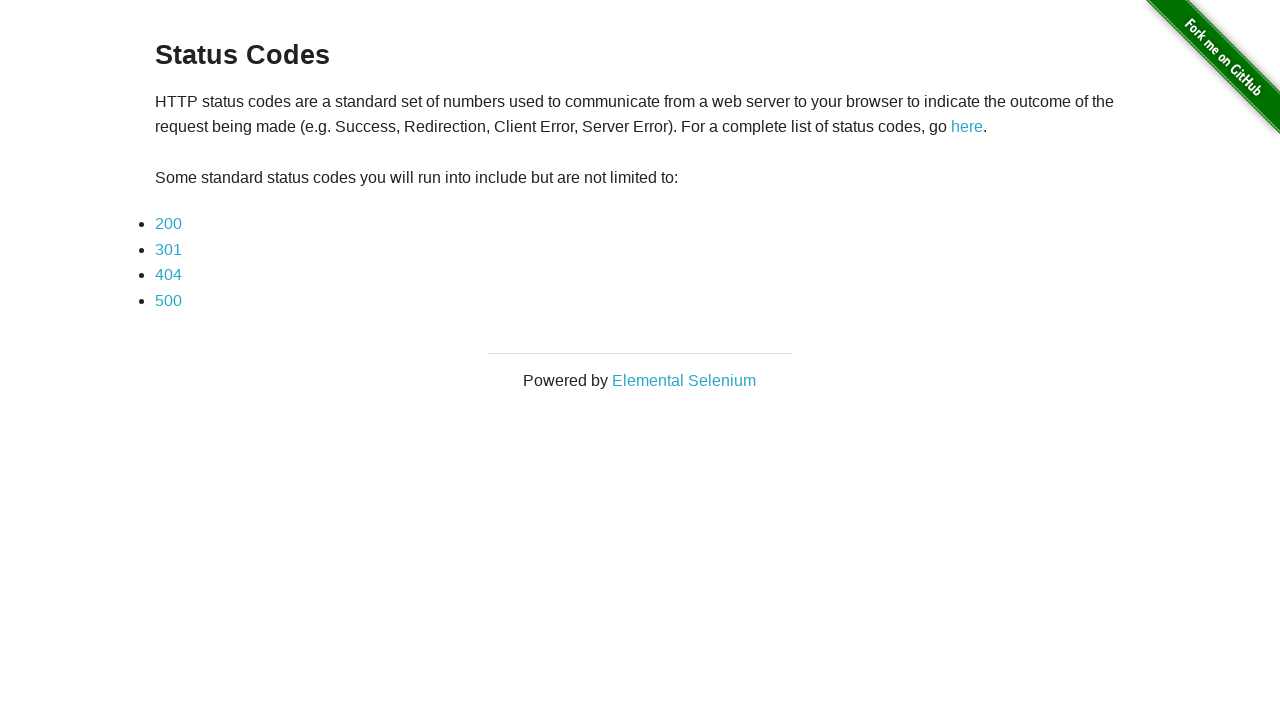

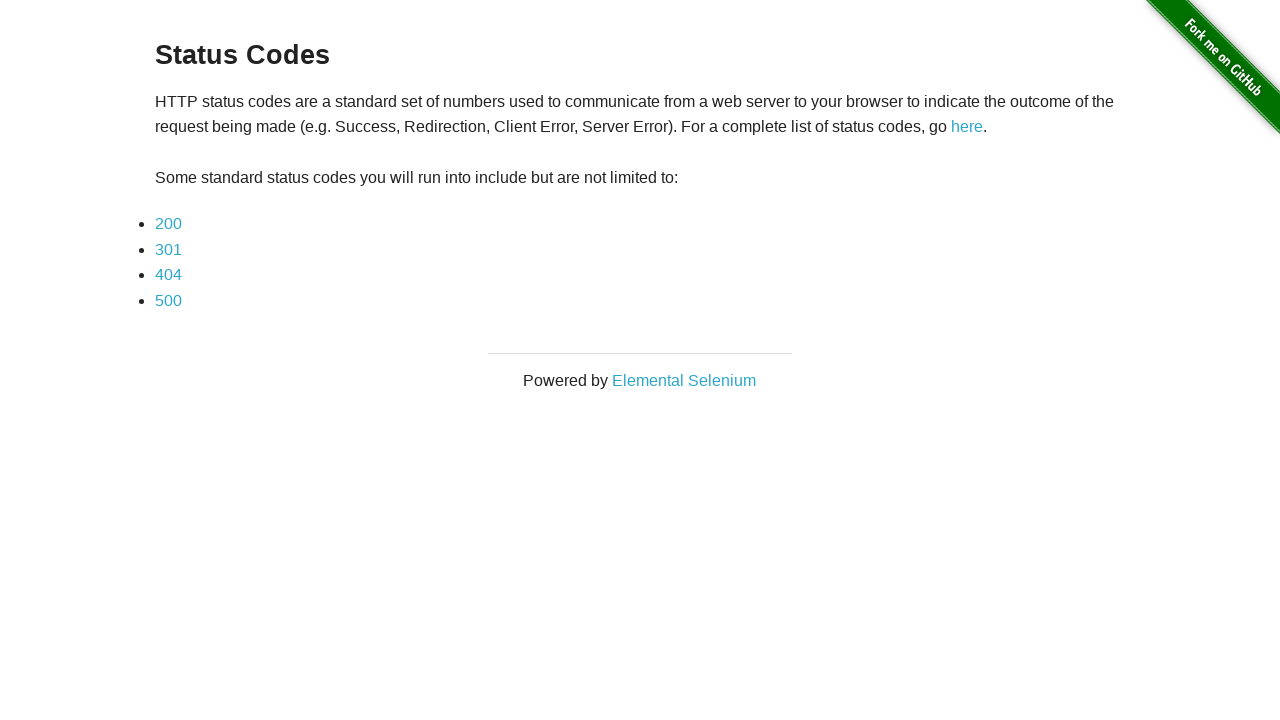